Opens a Google Form with pre-filled URL parameters and clicks the submit button to submit the form.

Starting URL: https://docs.google.com/forms/d/e/1FAIpQLSfoth2f2lJXwrpZSAwoW8iHeKOBnx4Ks7jesk_t65MLb_Otxw/viewform?usp=pp_url&entry.1029139045=URLアクセステスト名&entry.387916820=test@gmail.com&entry.1239014792=0000-0000-0000&entry.1382078040=TEST prefecture&entry.731826105_year=1996&entry.731826105_month=7&entry.731826105_day=17

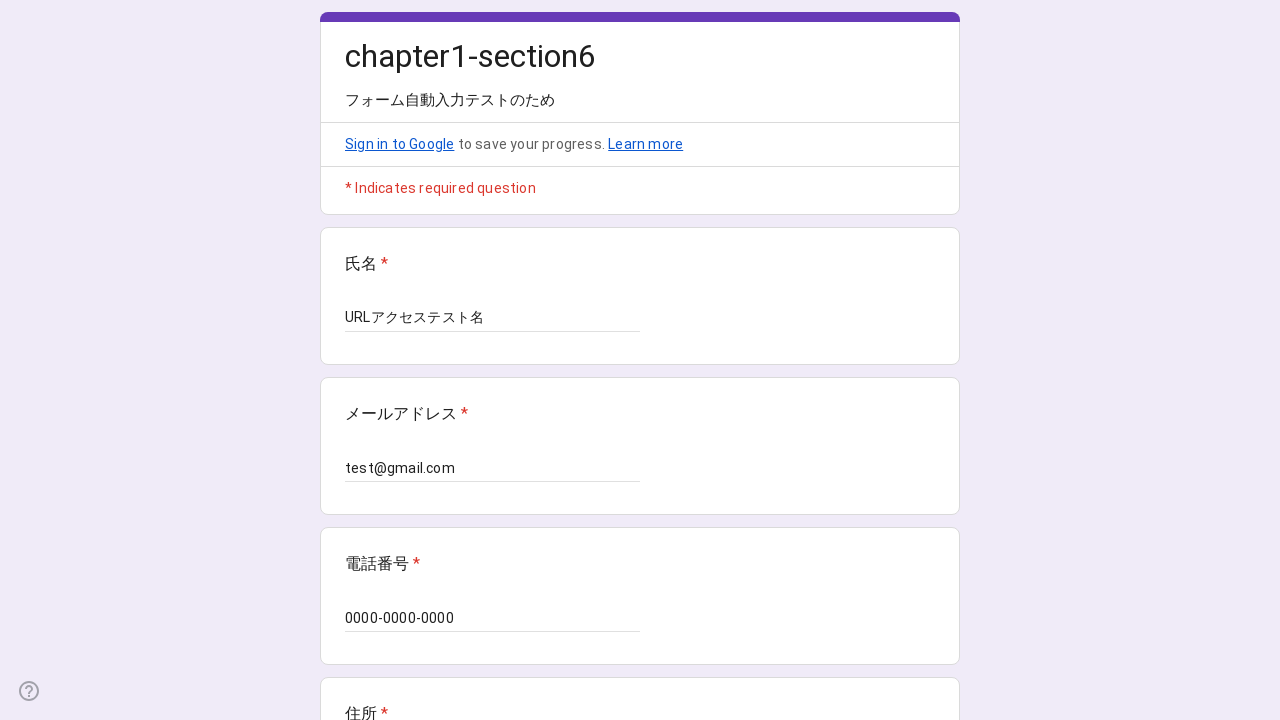

Google Form with pre-filled parameters loaded
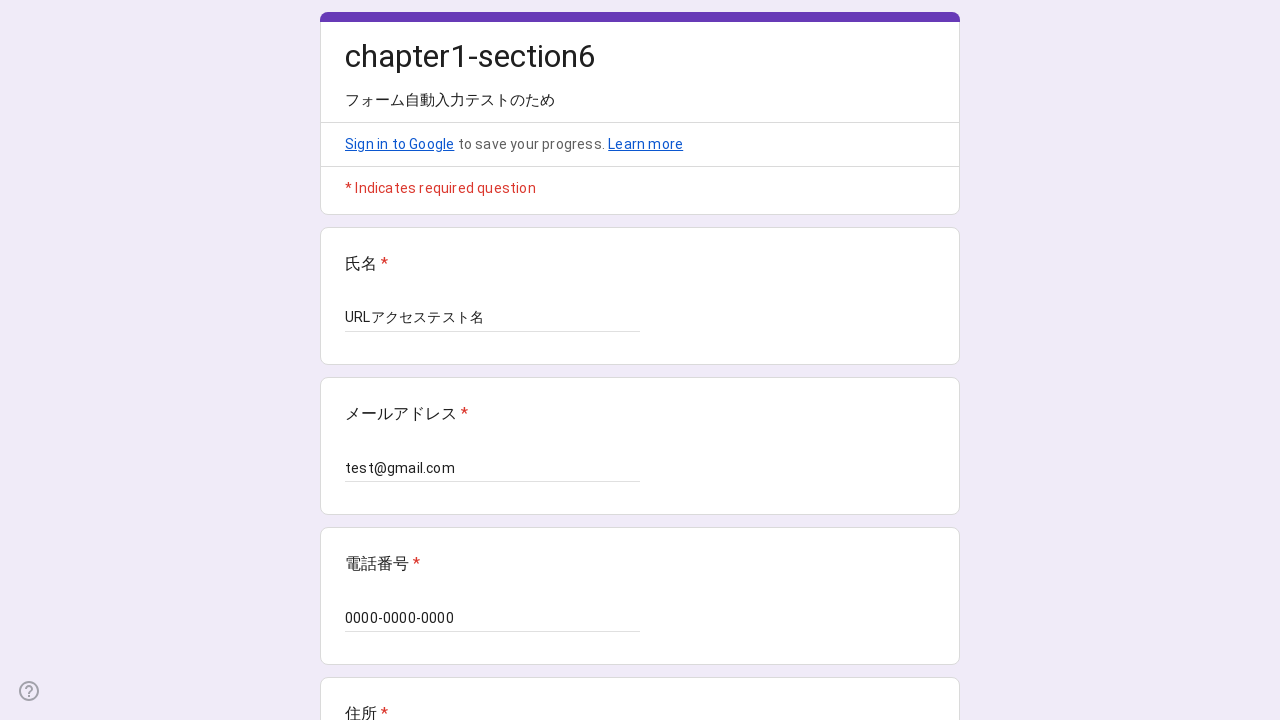

Clicked the form submit button at (369, 533) on xpath=//*[@id="mG61Hd"]/div[2]/div/div[3]/div[1]/div[1]/div
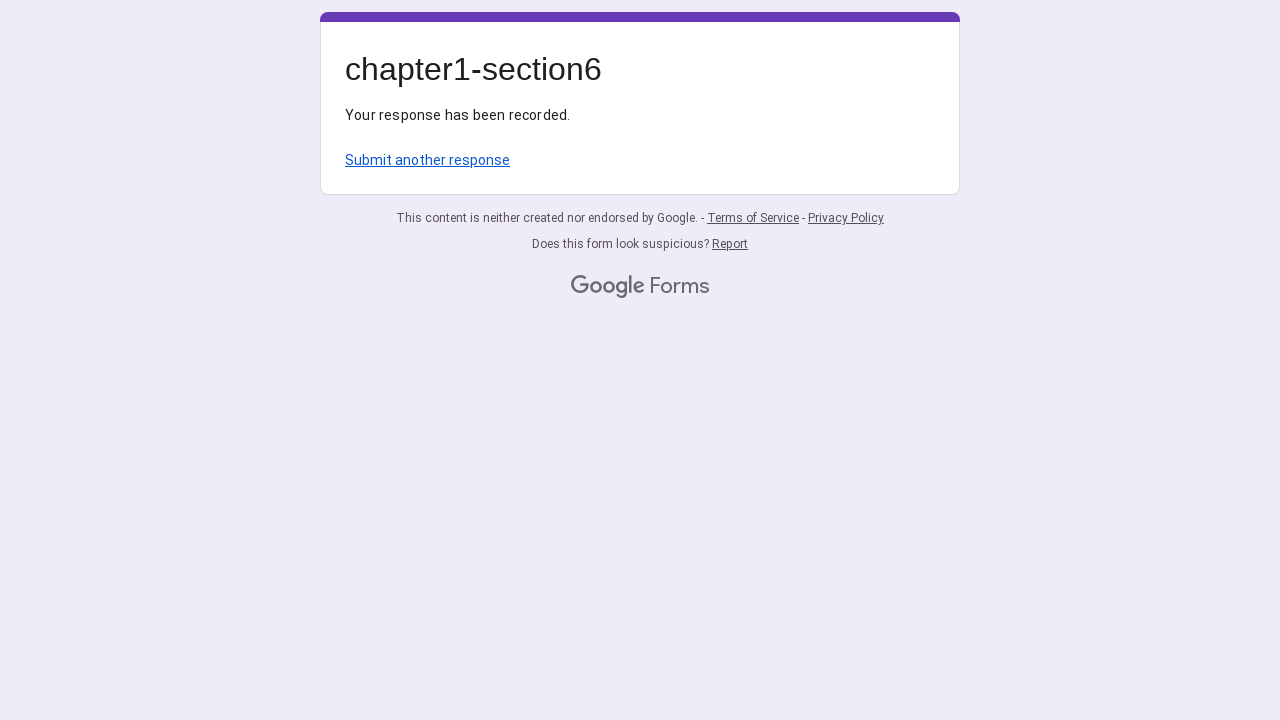

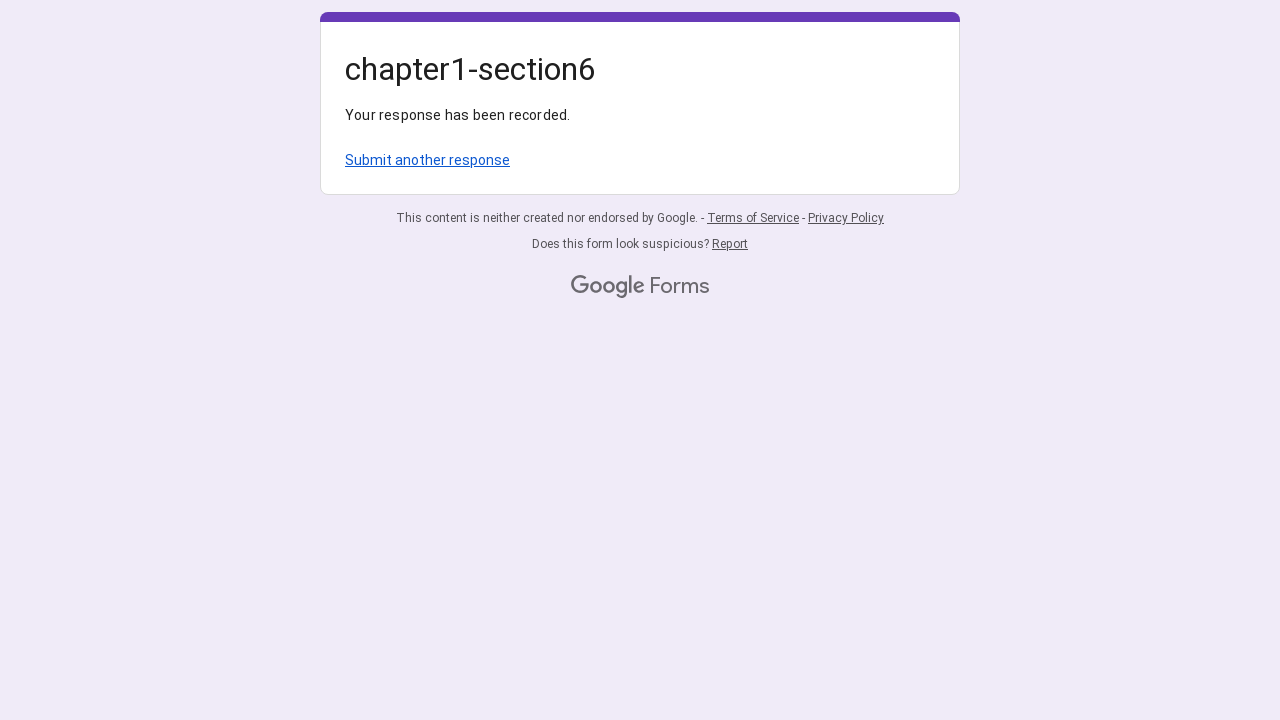